Verifies that clicking on the Dropdown link navigates to the correct page and displays the expected page title

Starting URL: https://the-internet.herokuapp.com

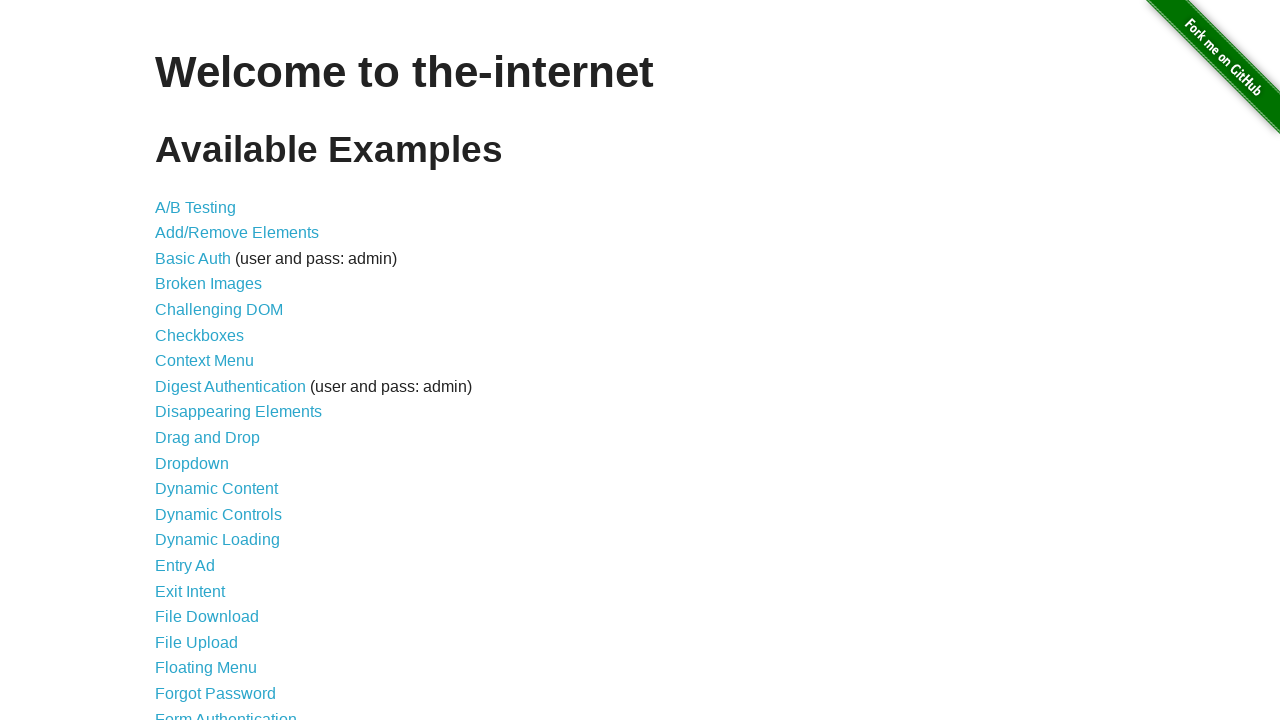

Clicked on Dropdown link to navigate to dropdown page at (192, 463) on a[href='/dropdown']
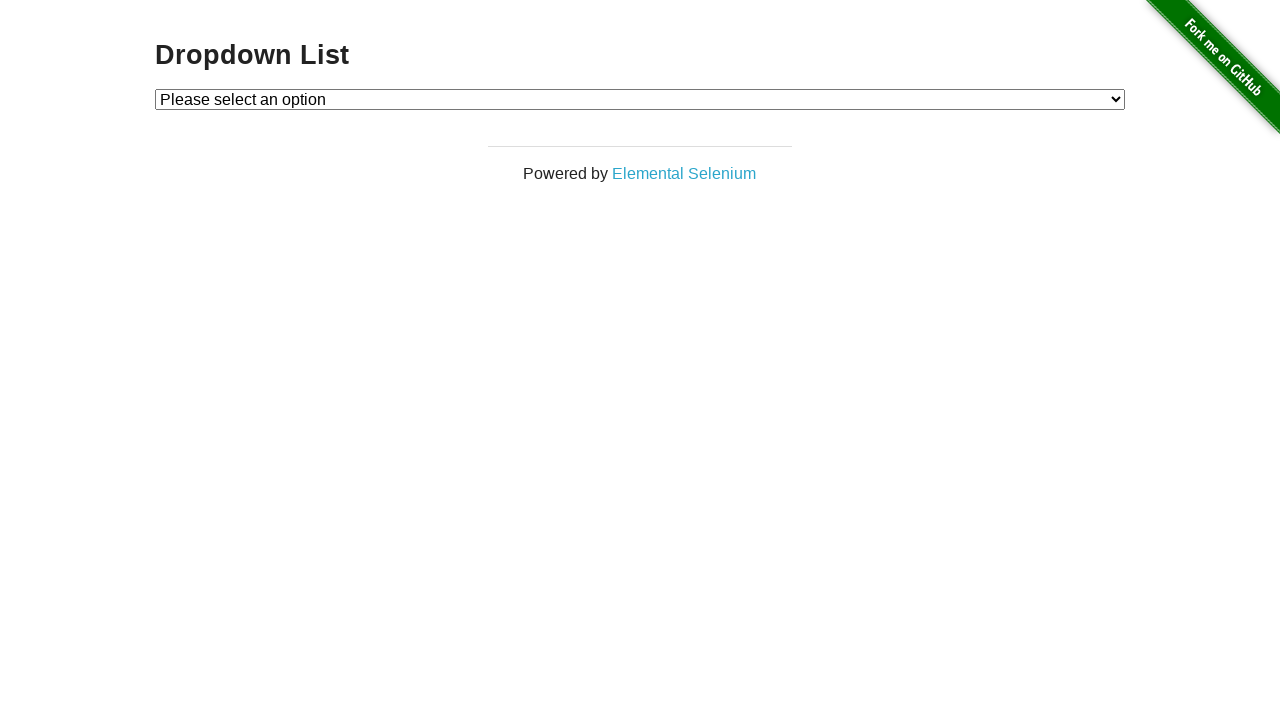

Page loaded and h3 heading element appeared
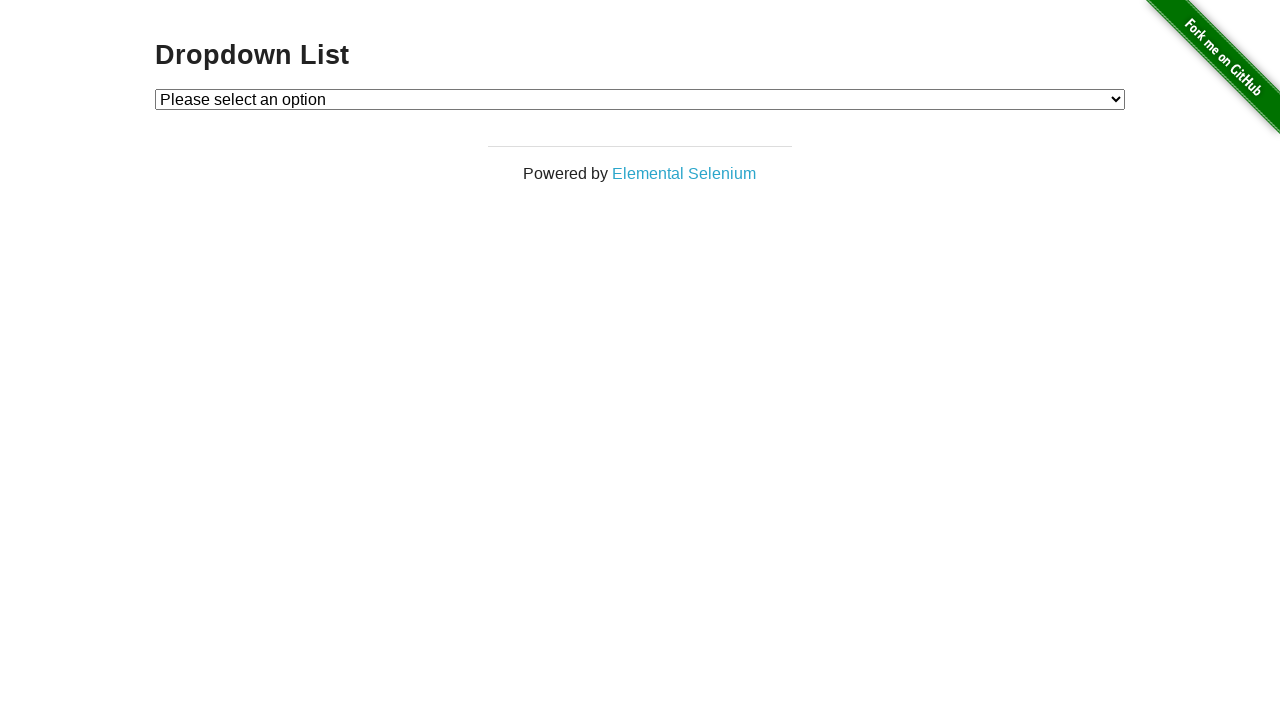

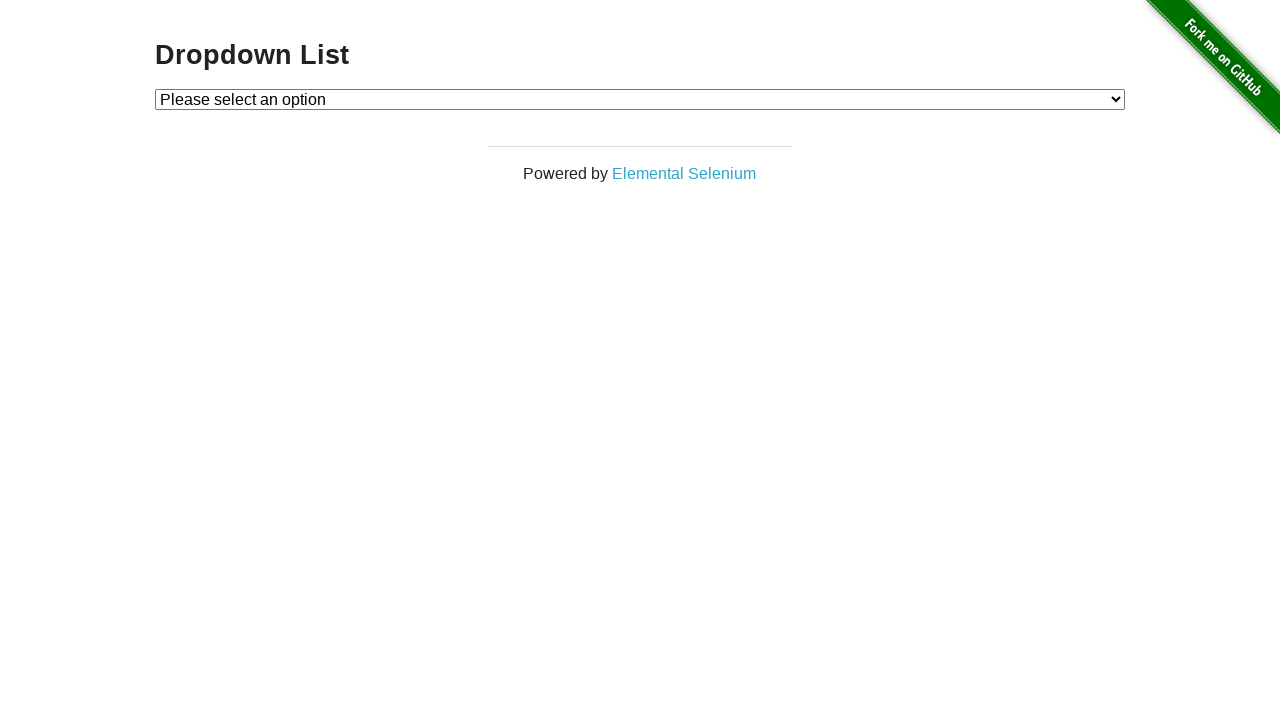